Tests a student registration form by filling out all fields including name, email, gender, phone, date of birth, subjects, hobbies, picture upload, address, state and city, then verifies the submission confirmation displays correctly.

Starting URL: https://demoqa.com/automation-practice-form

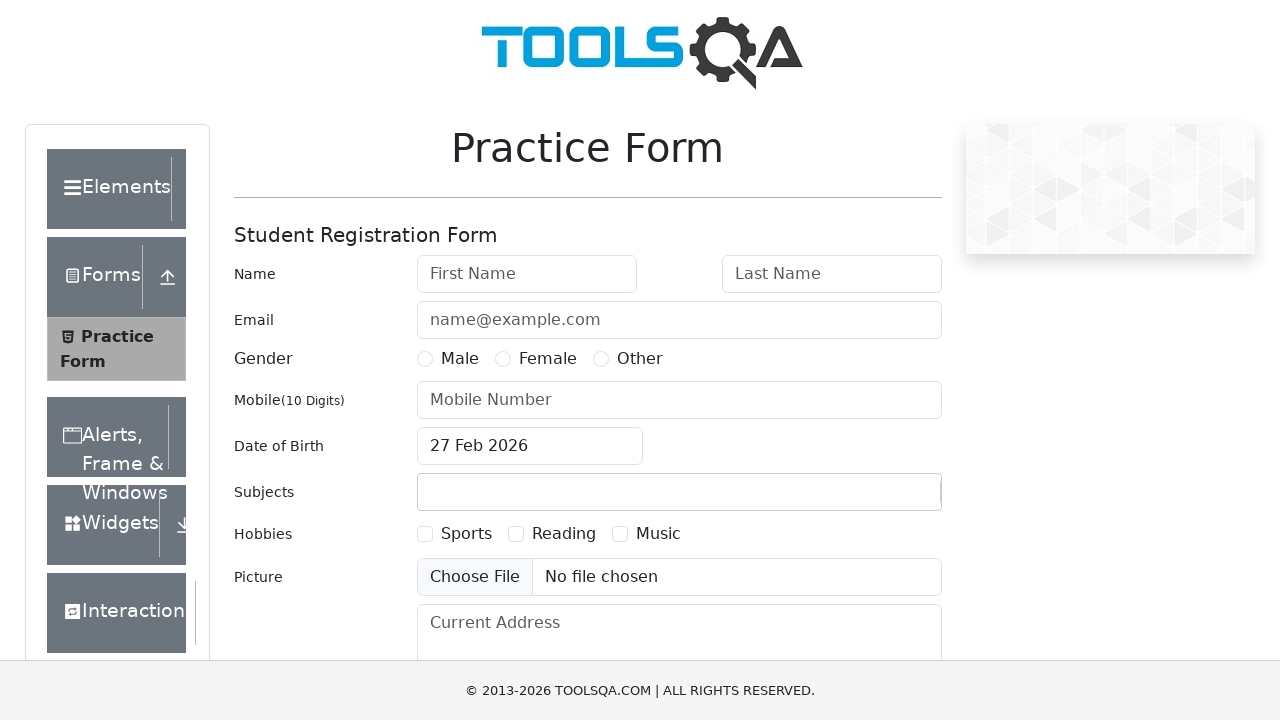

Verified Student Registration Form page loaded
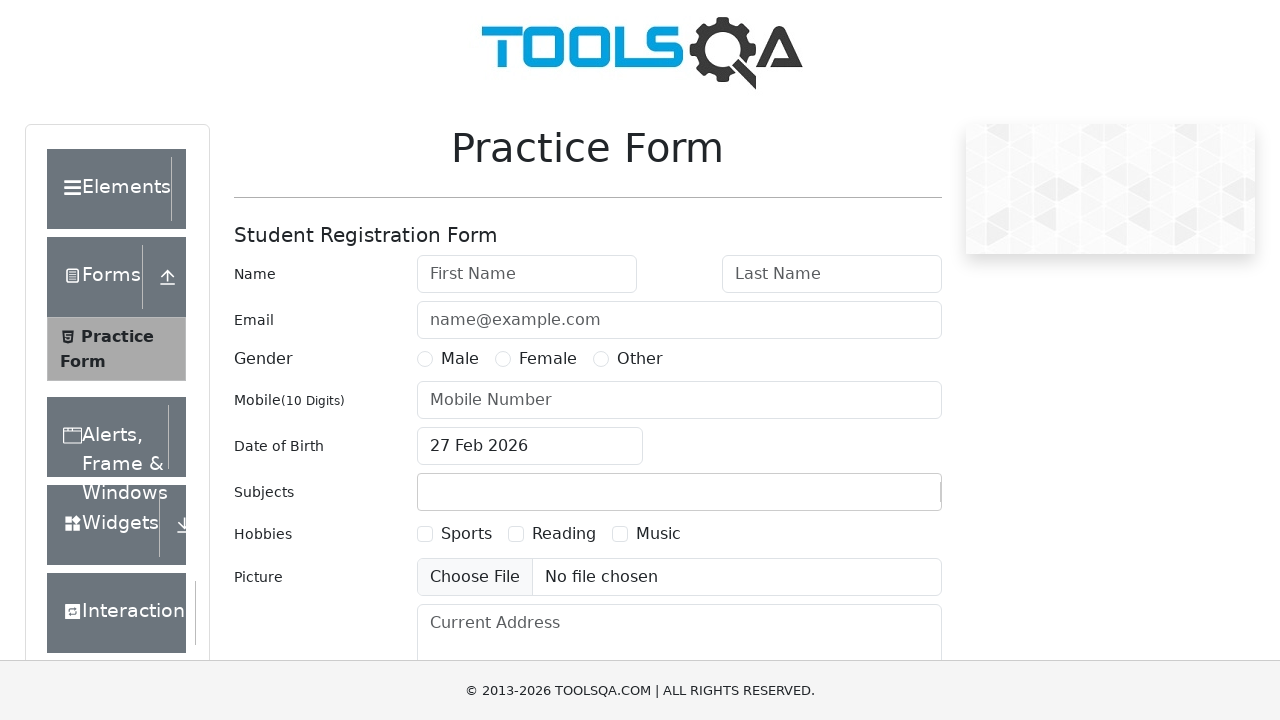

Filled first name field with 'Zarina' on #firstName
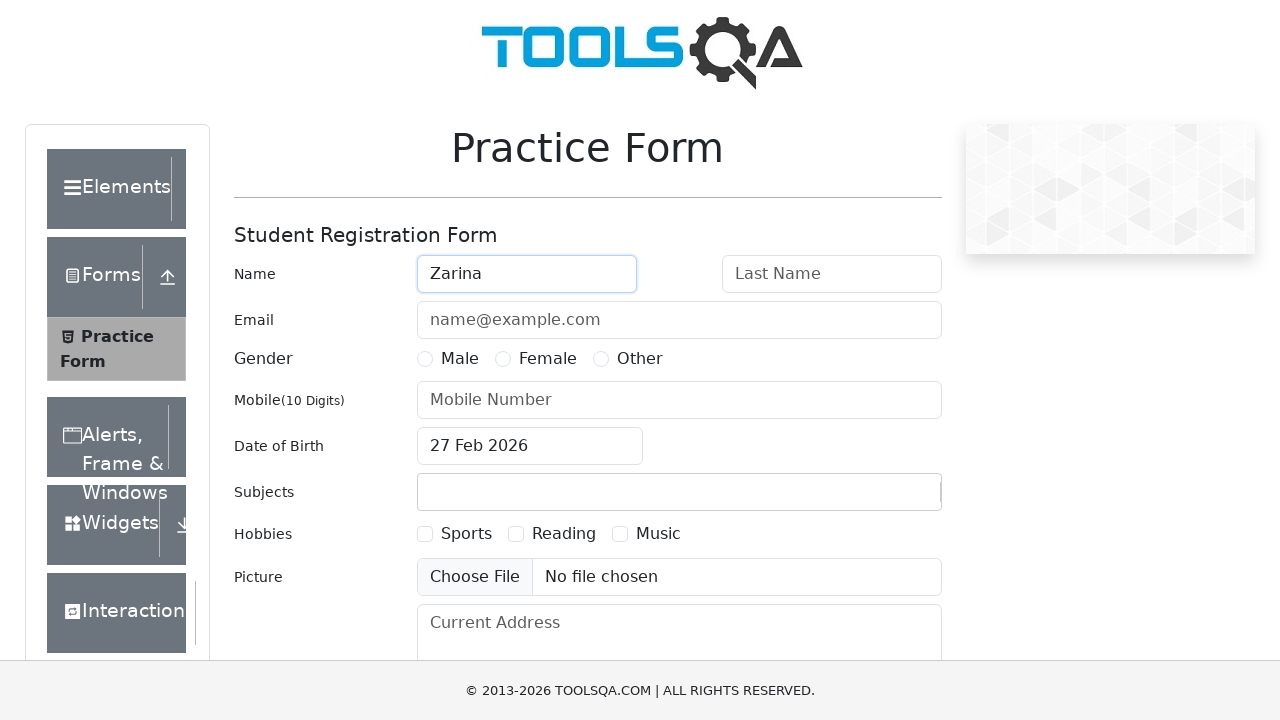

Filled last name field with 'Khassanova' on #lastName
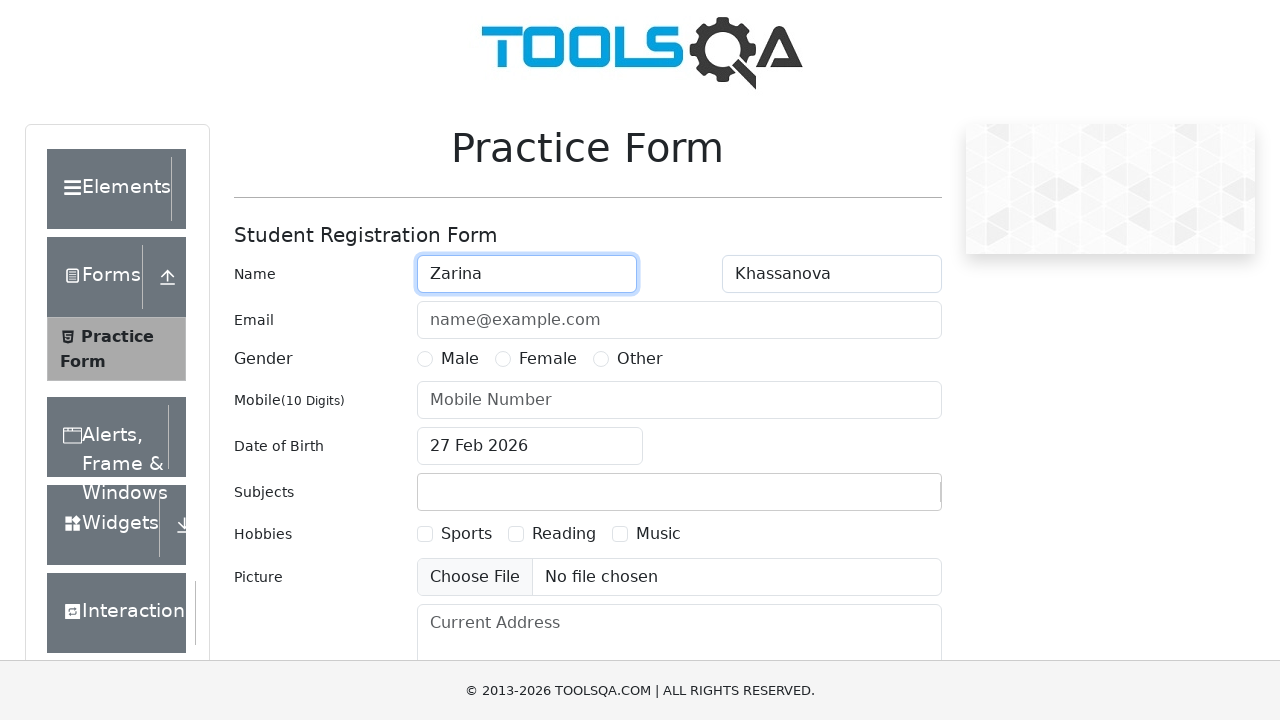

Filled email field with 'test@gmail.com' on #userEmail
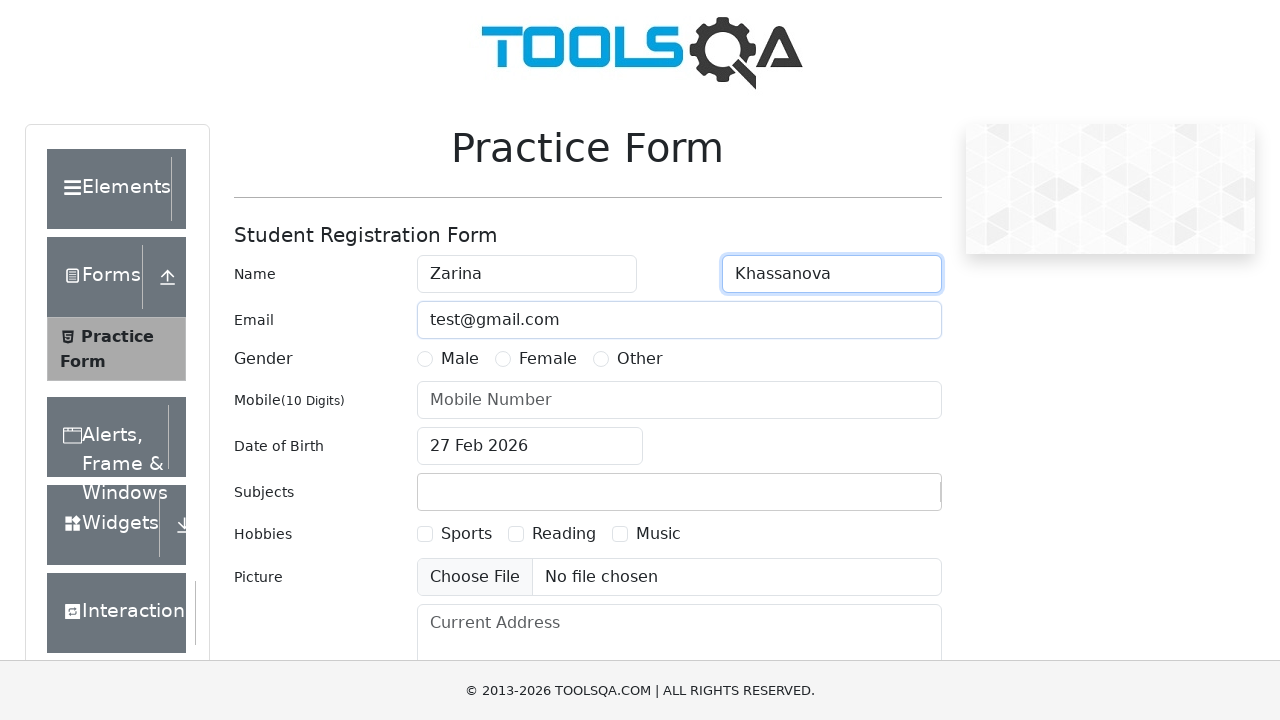

Selected Female gender option at (548, 359) on text=Female
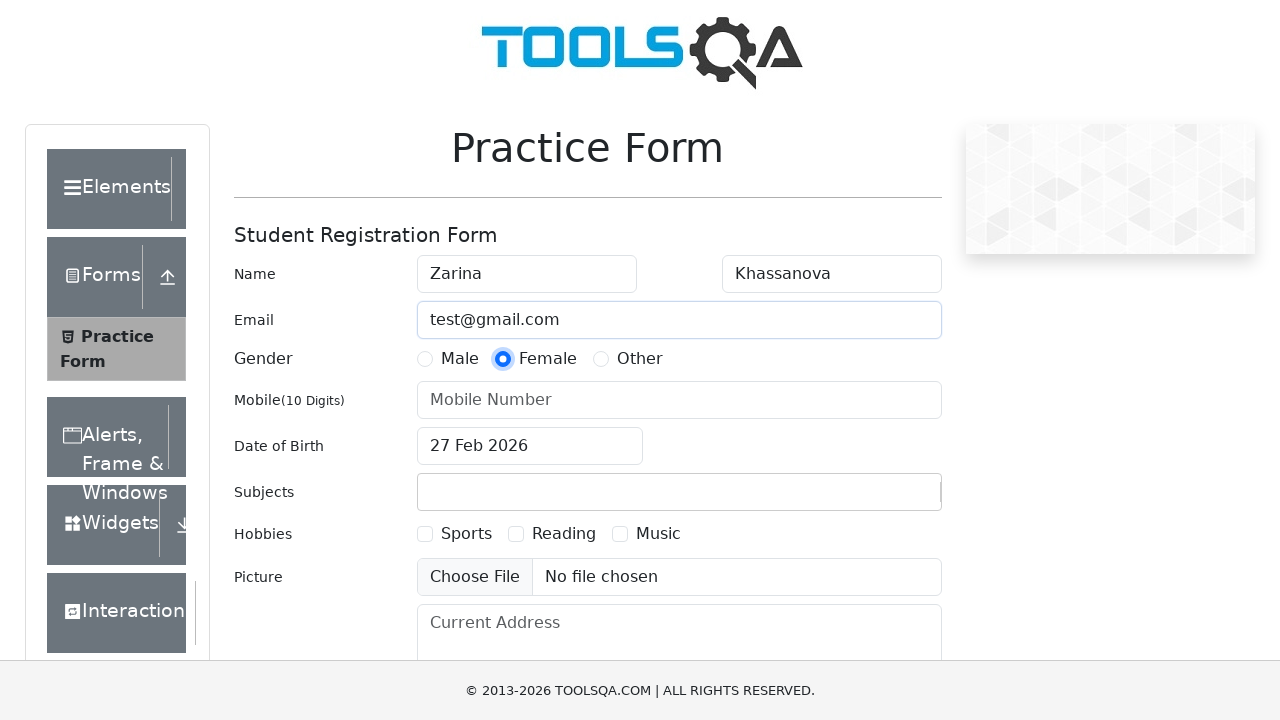

Filled mobile number field with '7707012345' on #userNumber
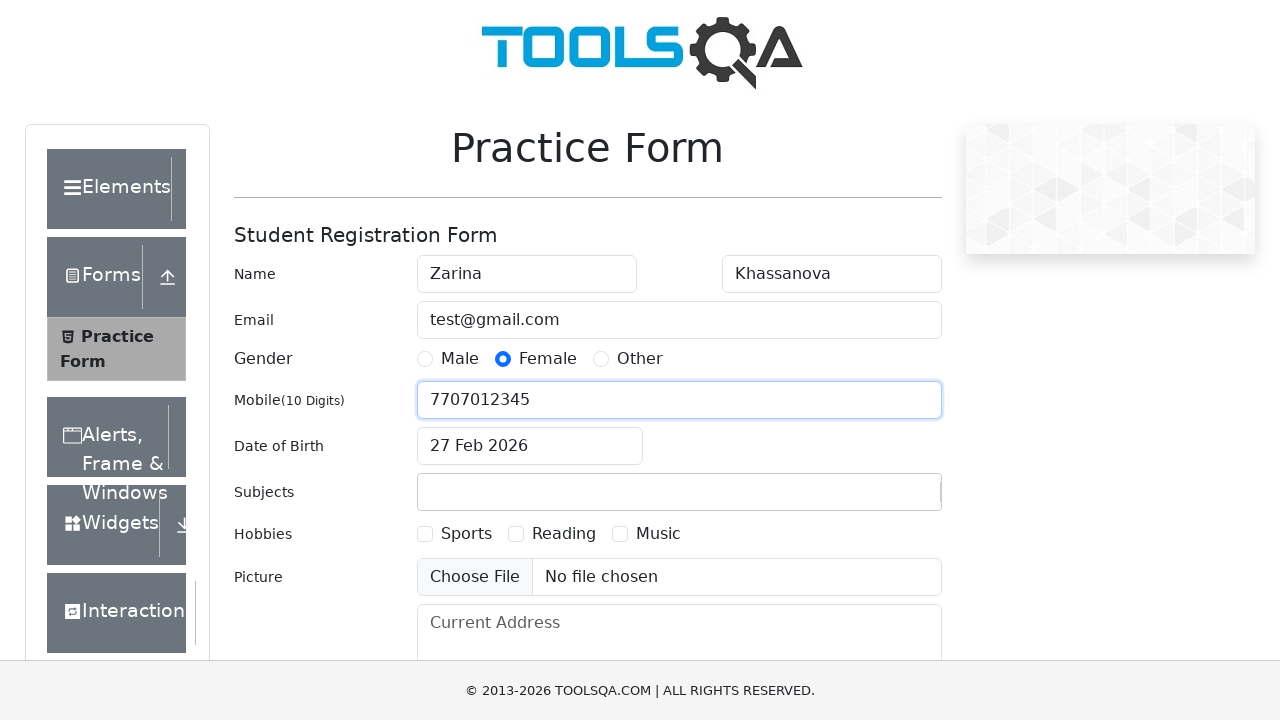

Clicked date of birth input field at (530, 446) on #dateOfBirthInput
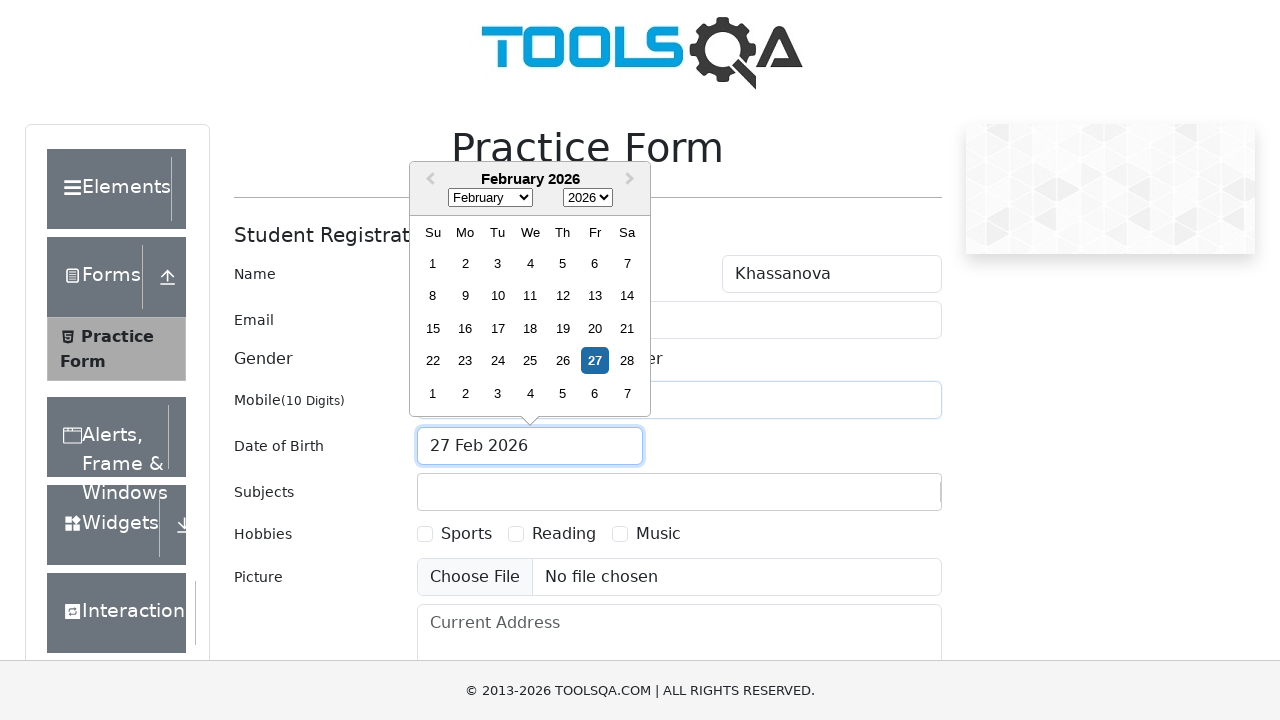

Selected month 6 (June) from date picker on .react-datepicker__month-select
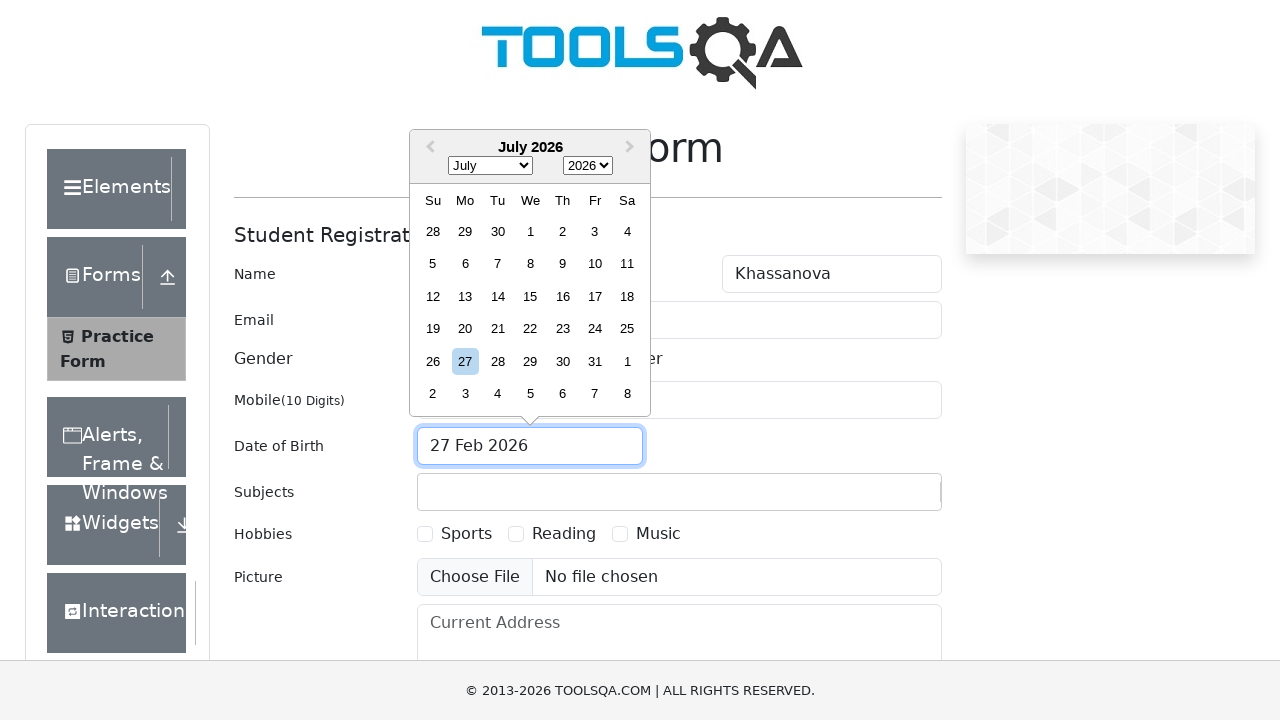

Selected year 1984 from date picker on .react-datepicker__year-select
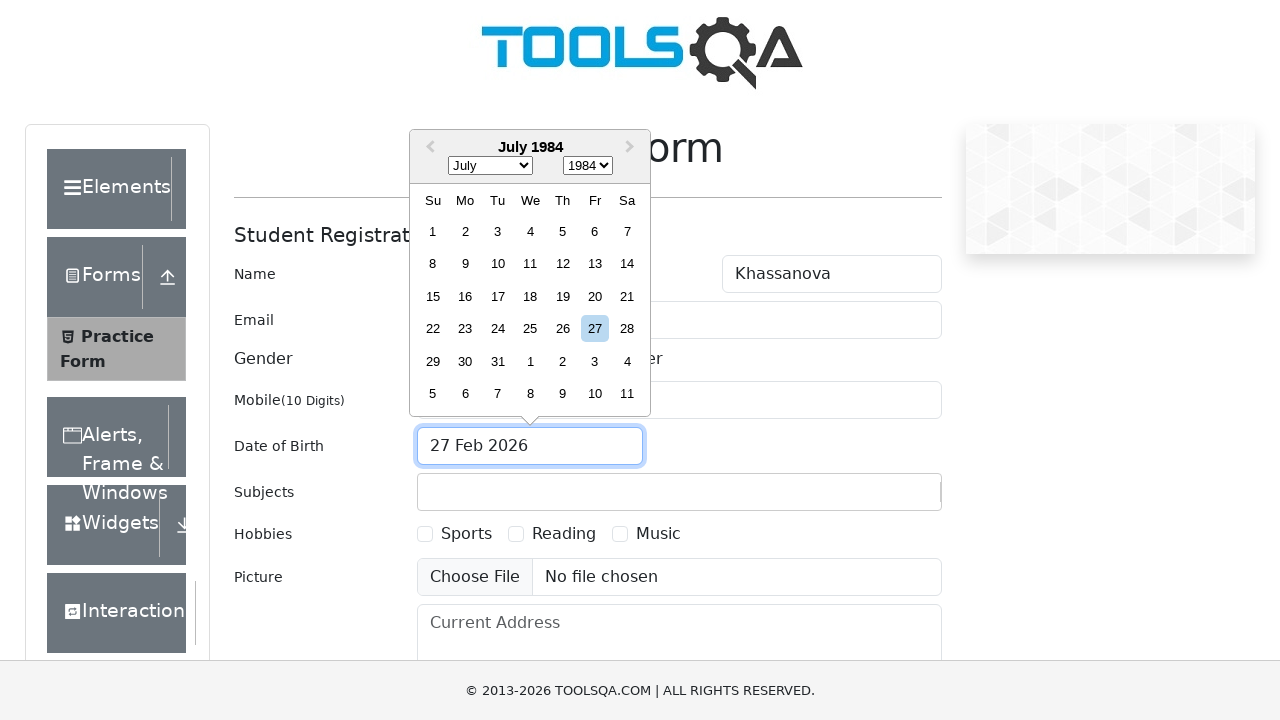

Selected day 3 from date picker at (498, 231) on .react-datepicker__day--003:not(.react-datepicker__day--outside-month)
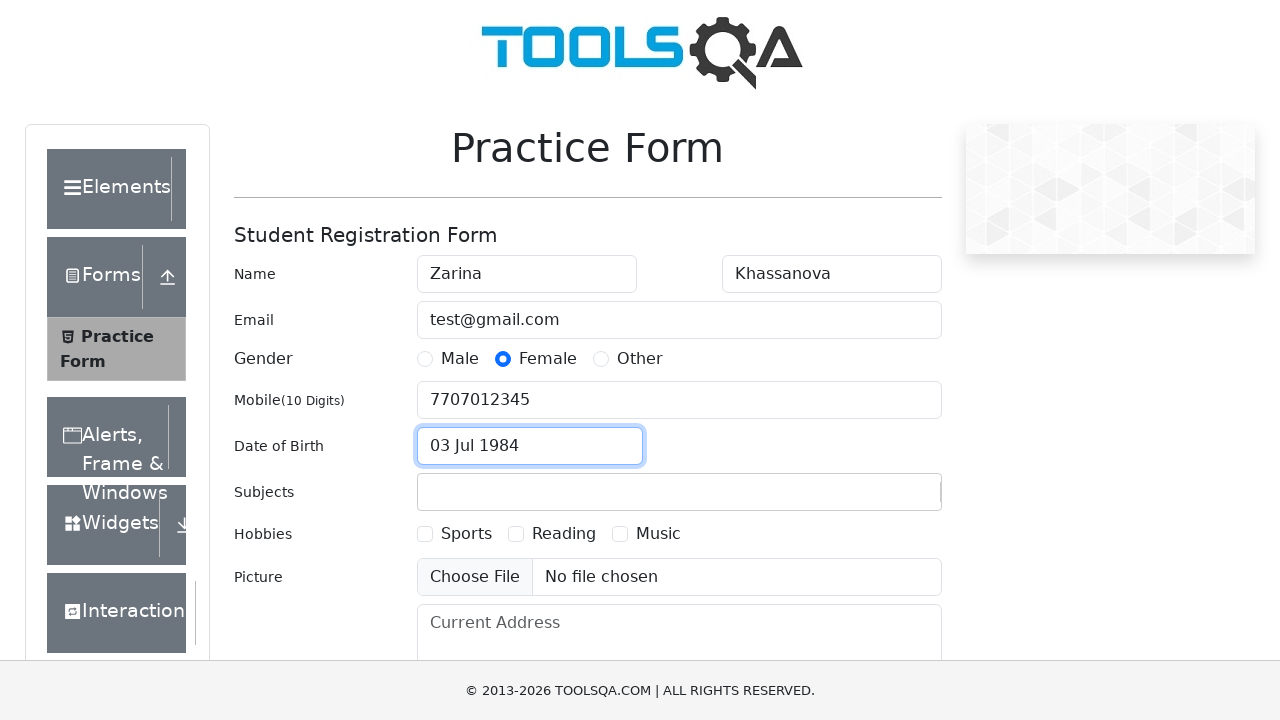

Clicked subjects input field at (430, 492) on #subjectsInput
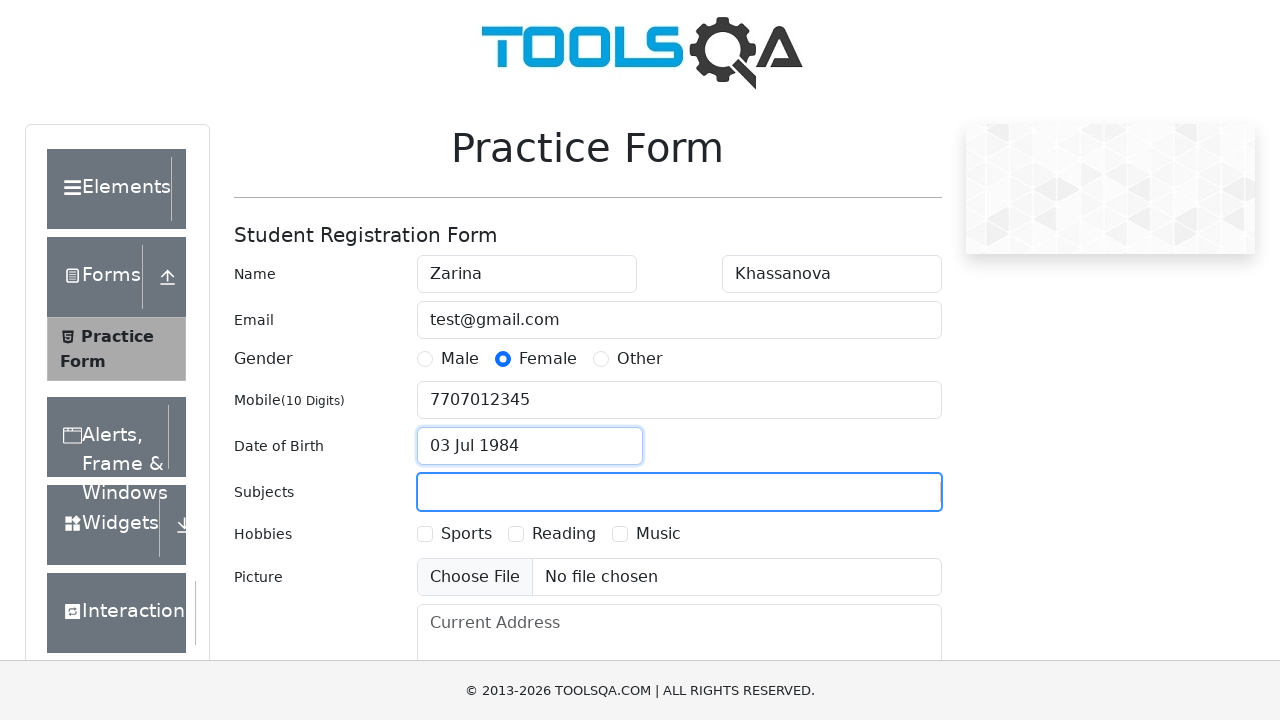

Typed 'c' in subjects field to filter options on #subjectsInput
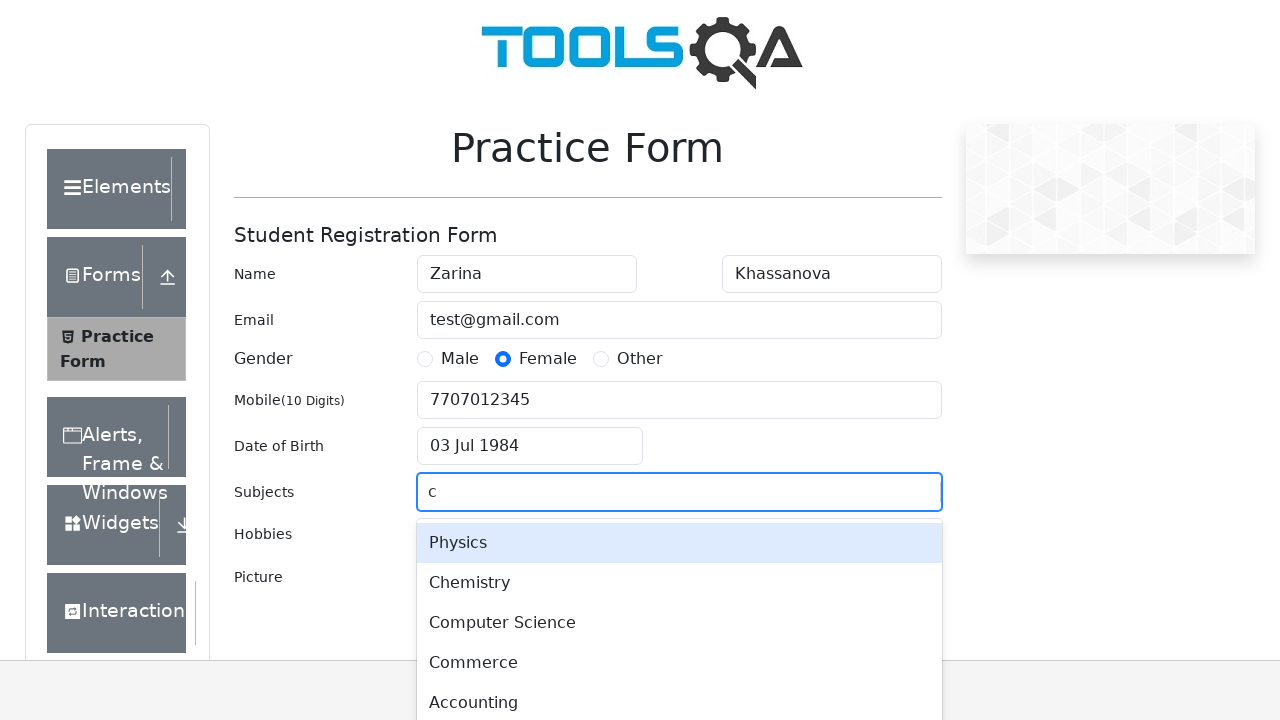

Selected Computer Science from subjects dropdown at (679, 623) on text=Computer Science
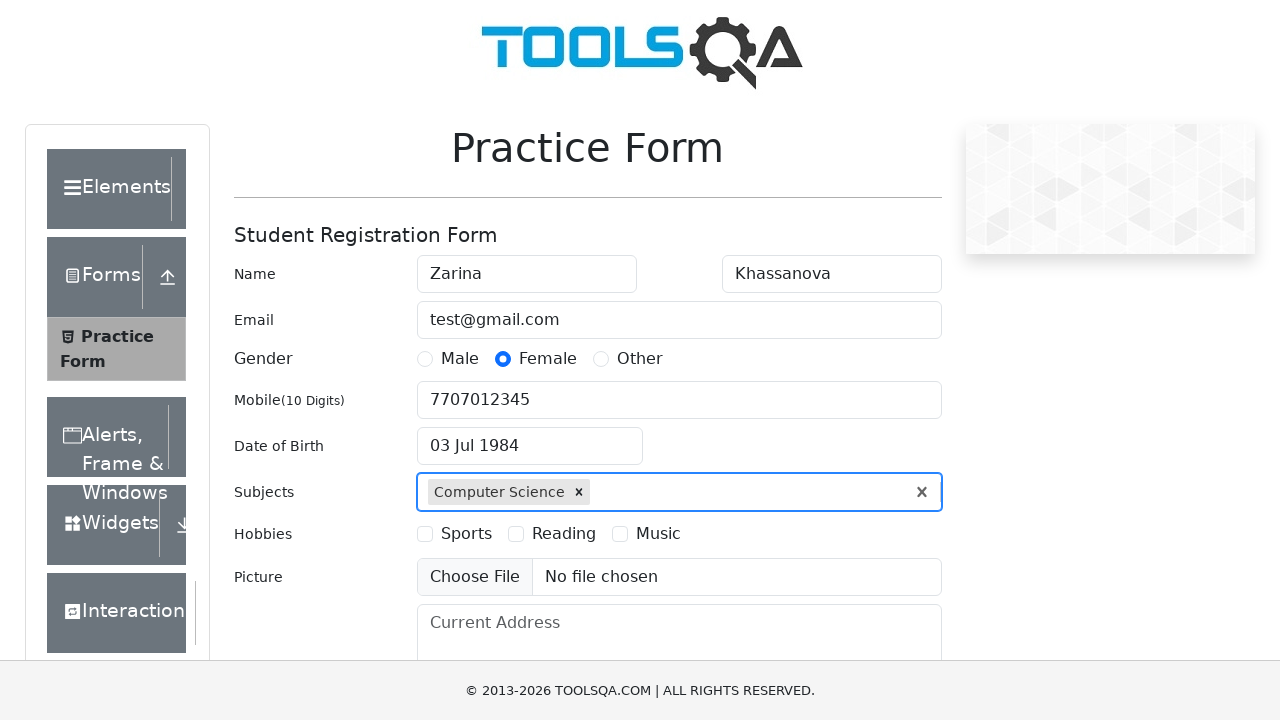

Selected Sports checkbox from hobbies at (466, 534) on text=Sports
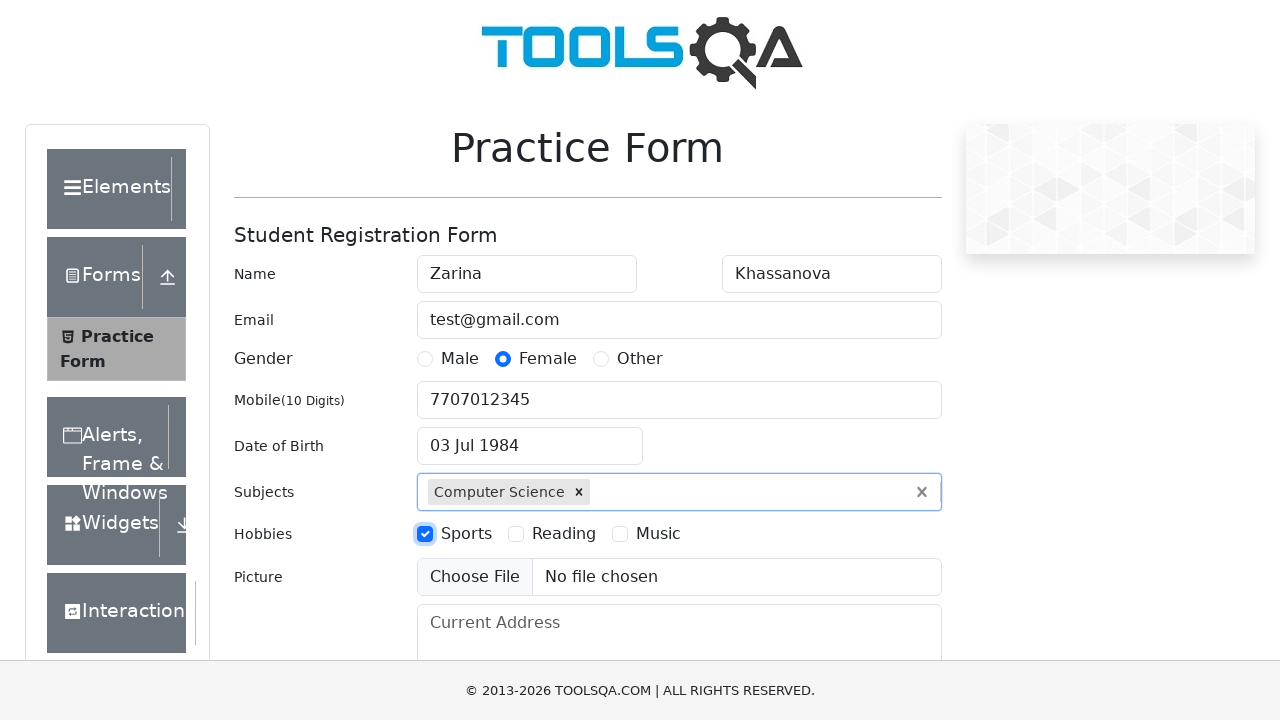

Scrolled to current address field
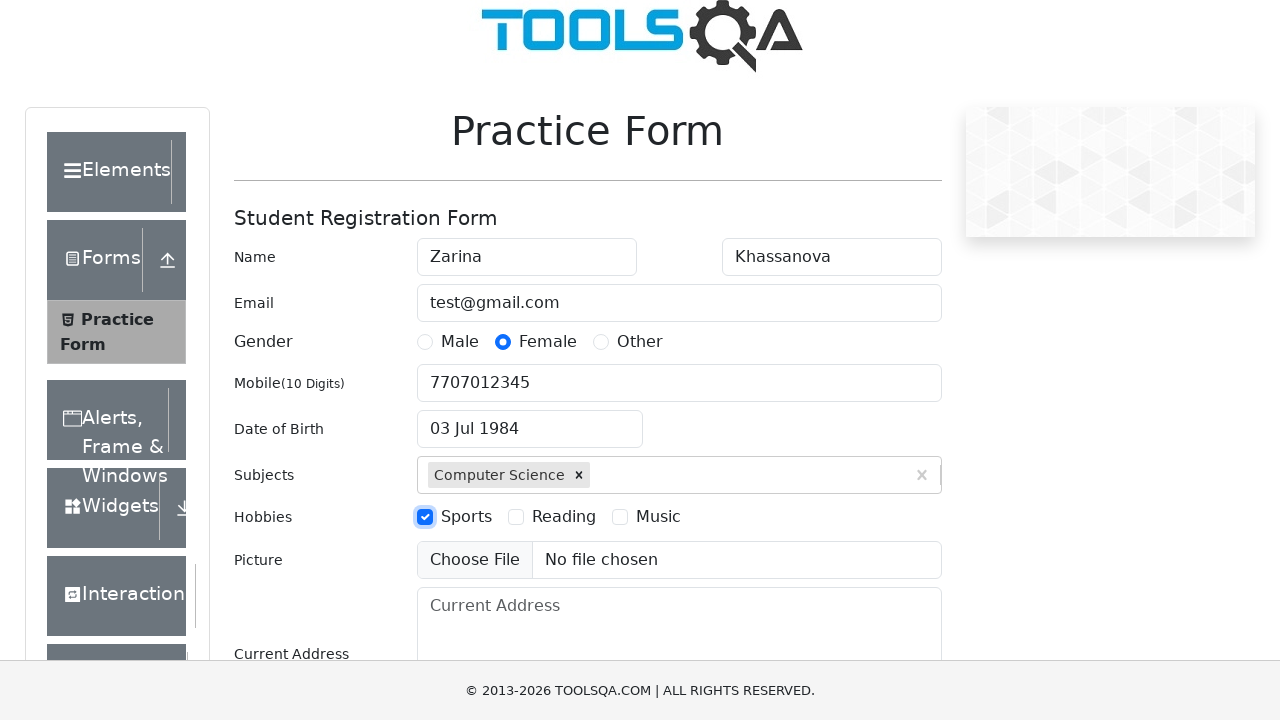

Filled current address field with 'Goa, India' on #currentAddress
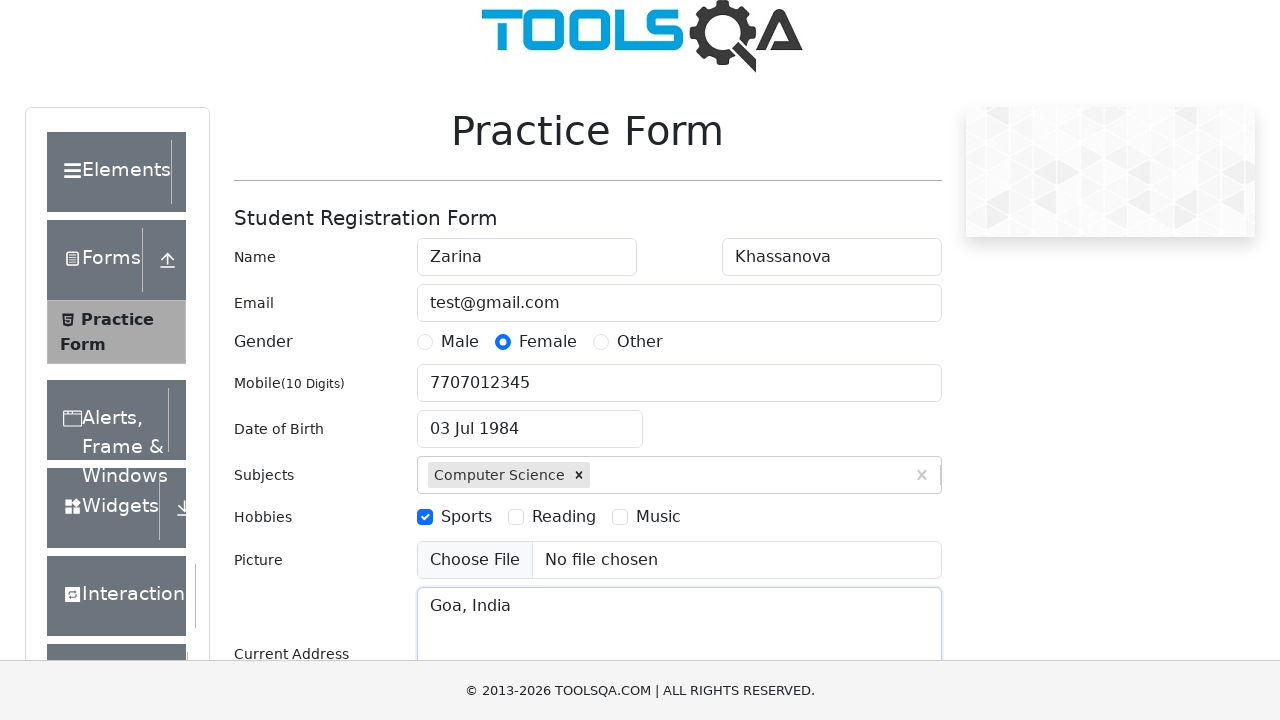

Clicked state dropdown at (527, 437) on #state
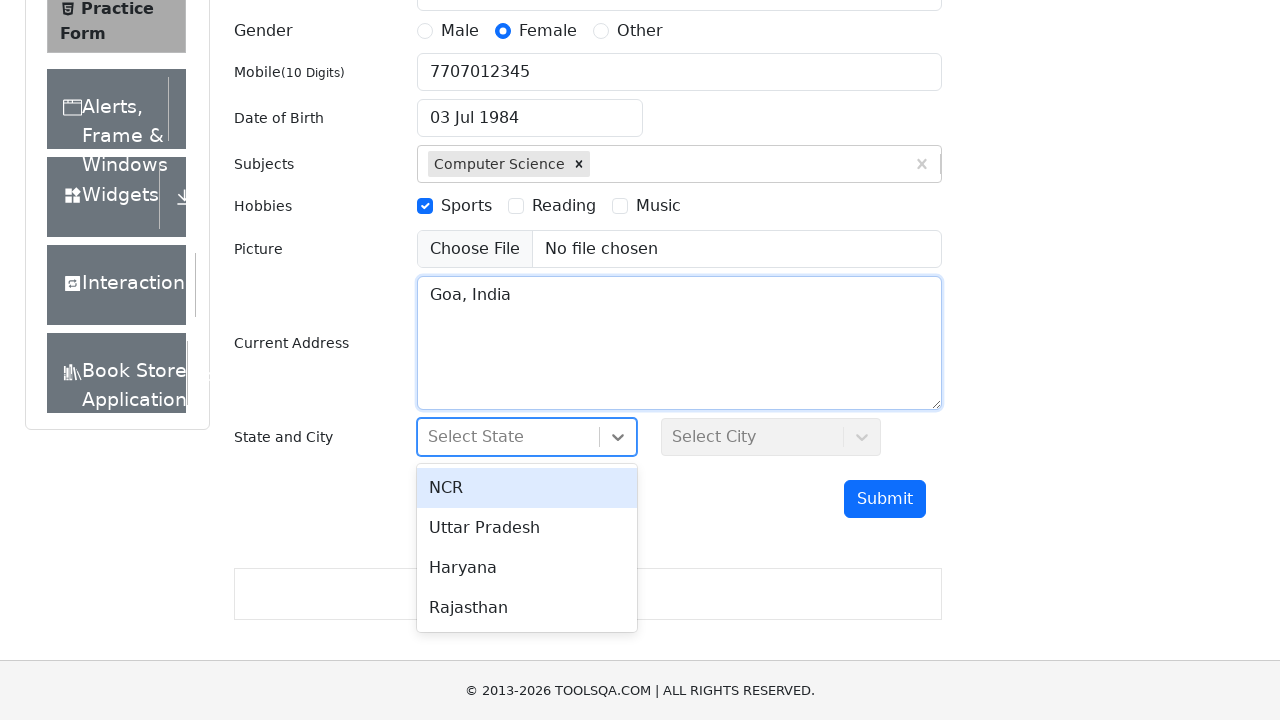

Selected Haryana from state dropdown at (527, 568) on text=Haryana
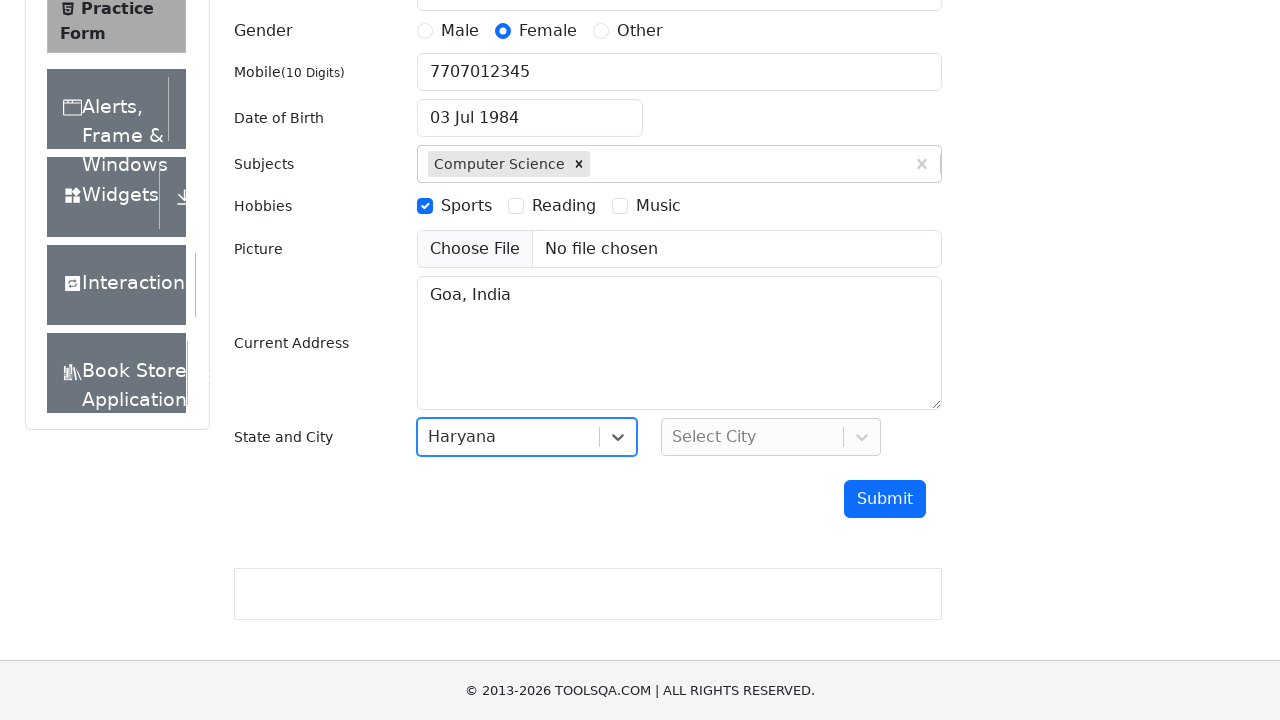

Clicked city dropdown at (771, 437) on #city
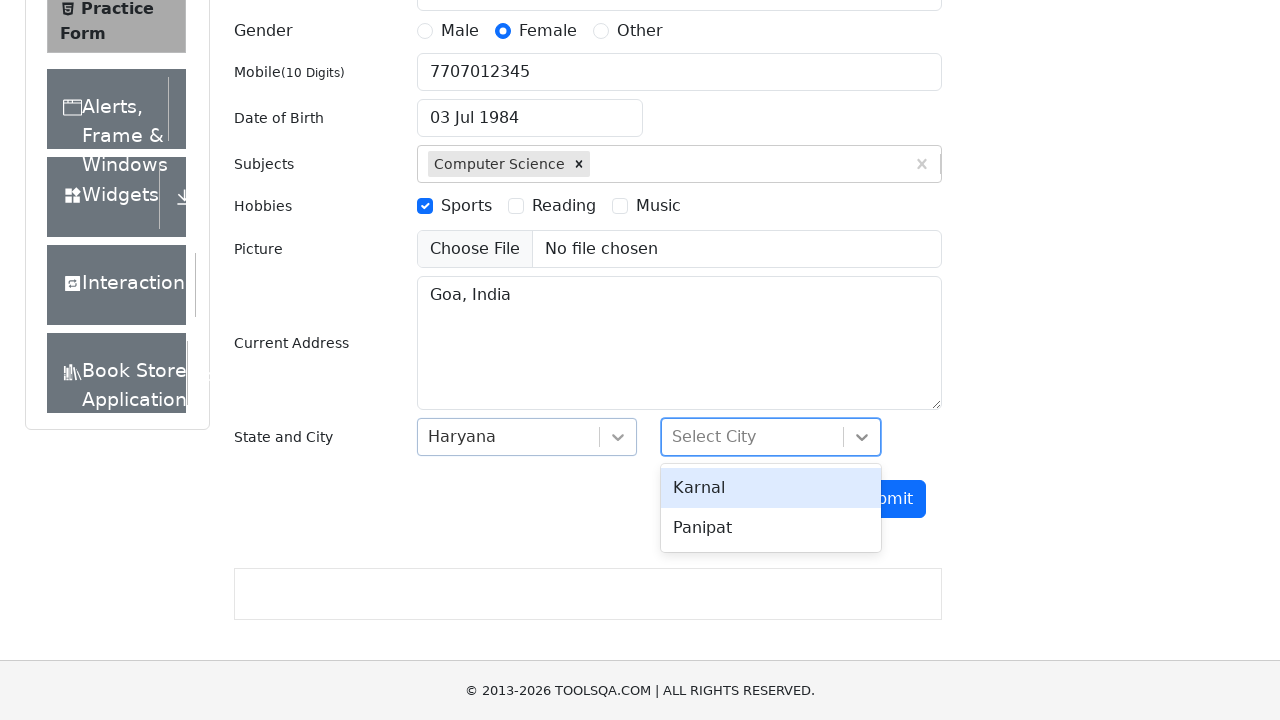

Selected Panipat from city dropdown at (771, 528) on text=Panipat
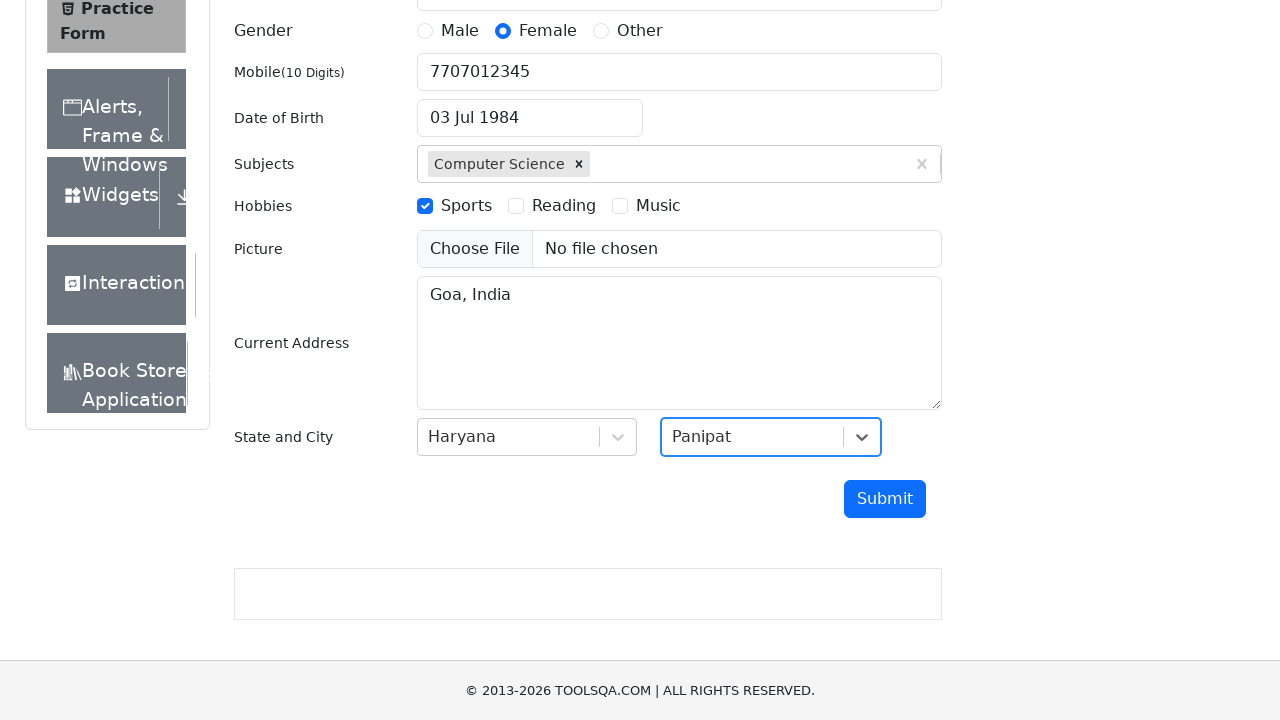

Clicked submit button to submit the form at (885, 499) on #submit
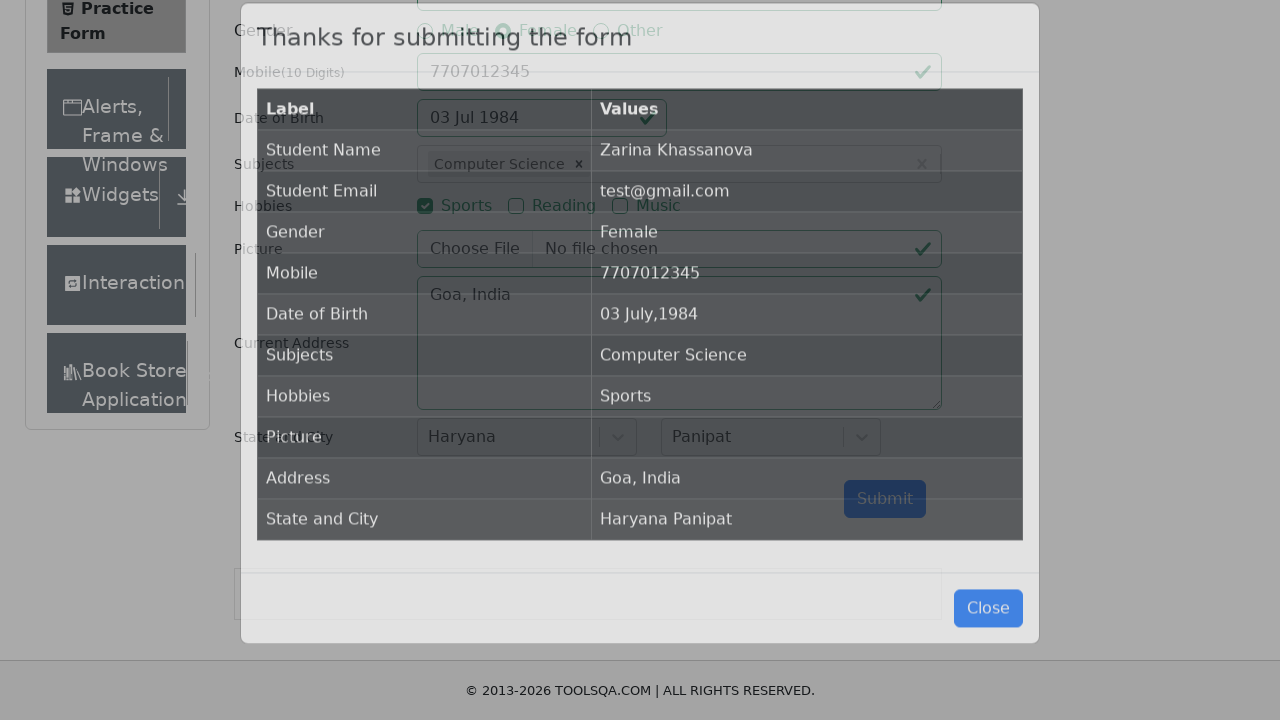

Verified success message 'Thanks for submitting the form' displayed
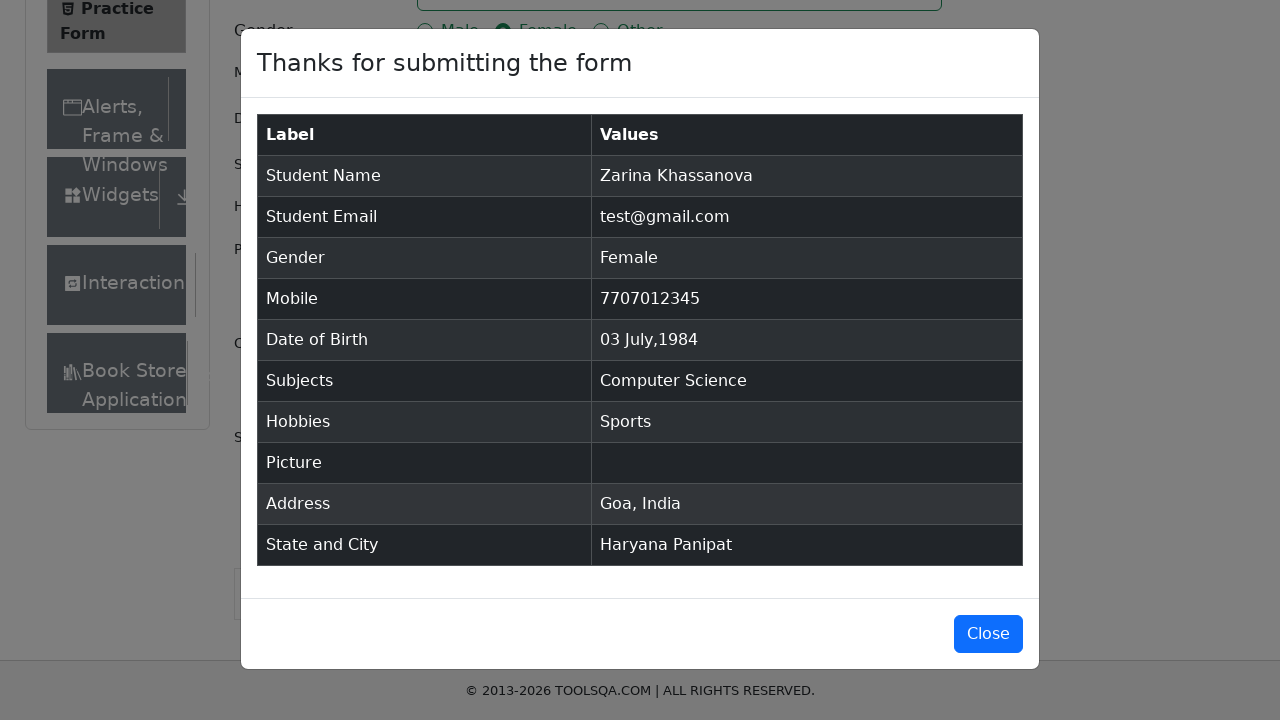

Verified submission confirmation table loaded with submitted data
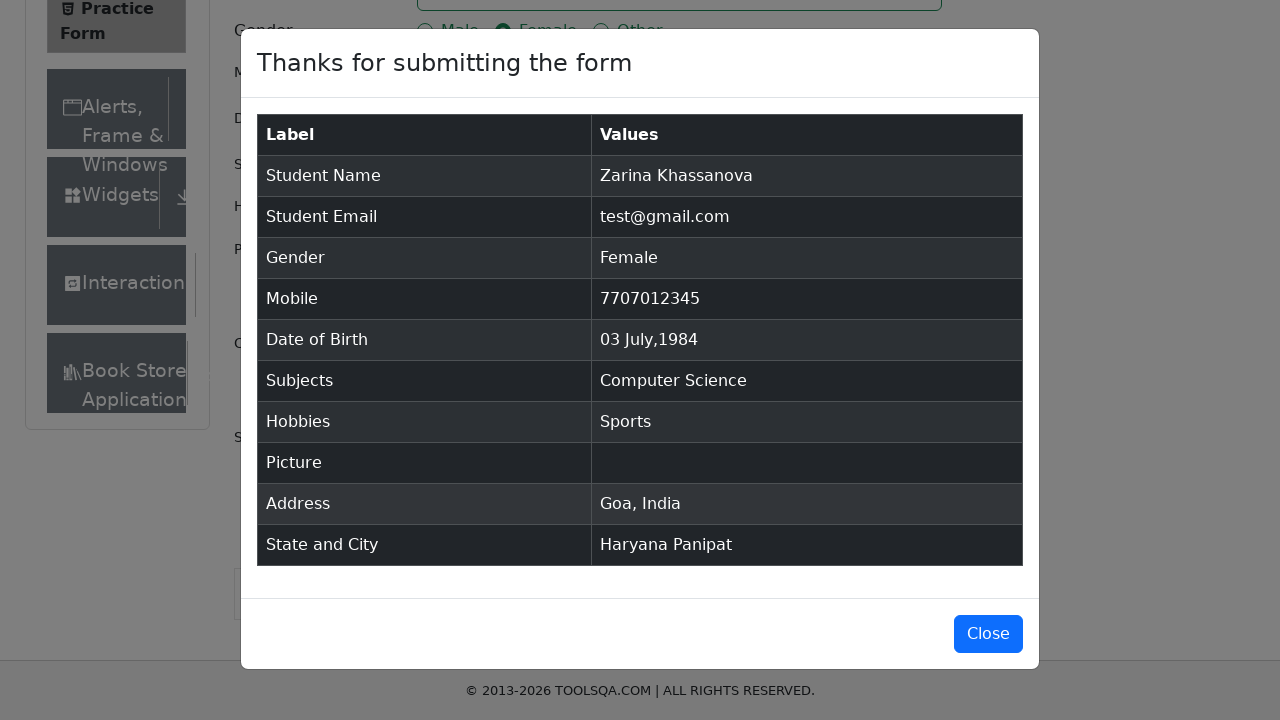

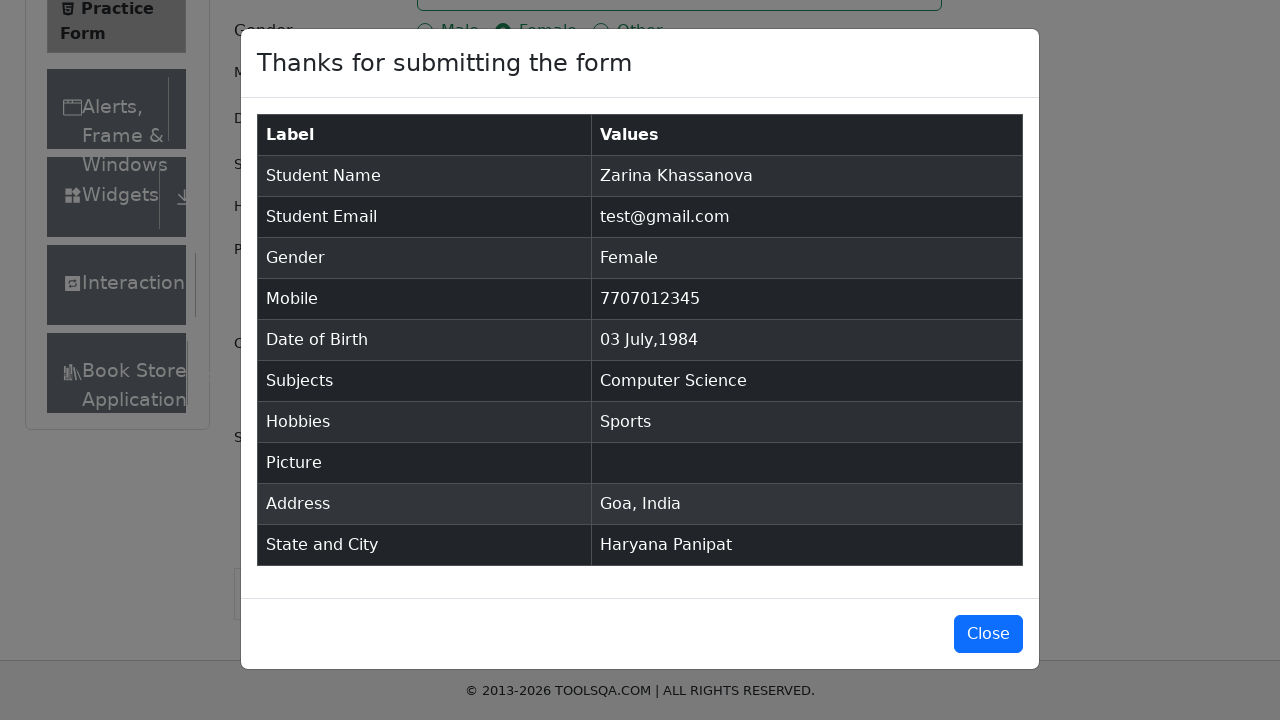